Tests drag and drop using low-level mouse move and click operations

Starting URL: https://jqueryui.com/resources/demos/droppable/default.html

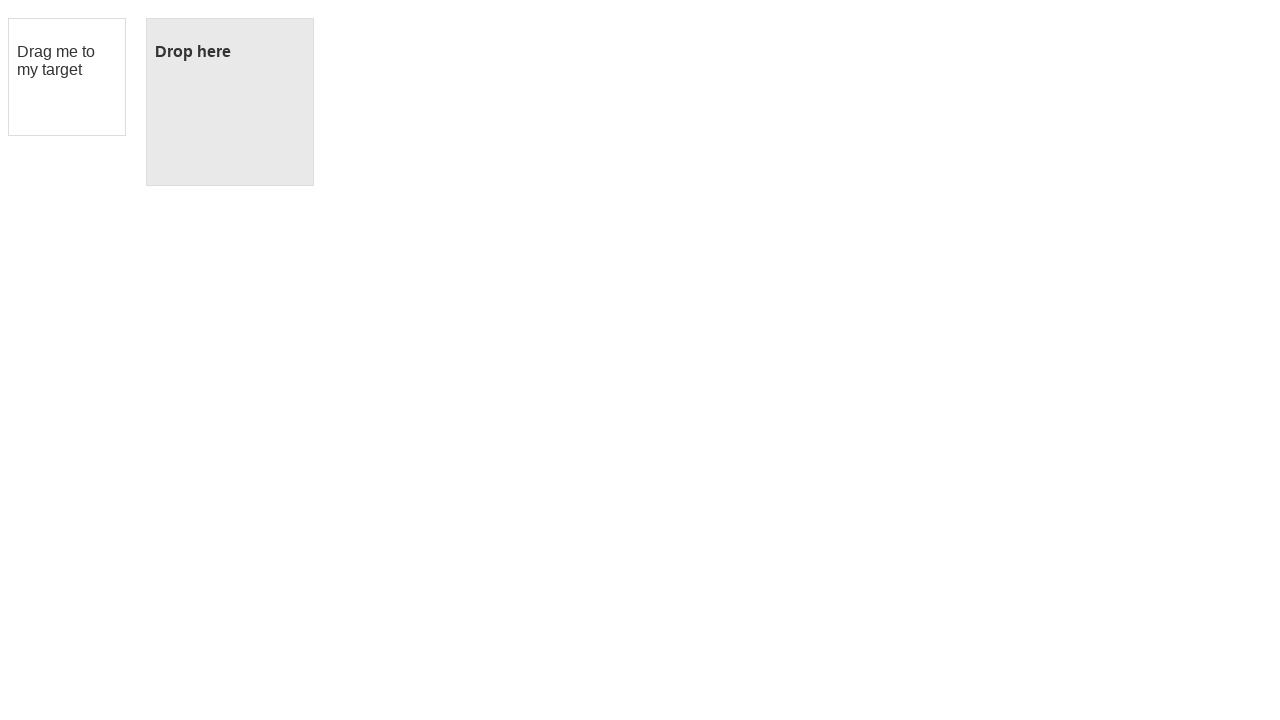

Draggable element (#draggable) is present and ready
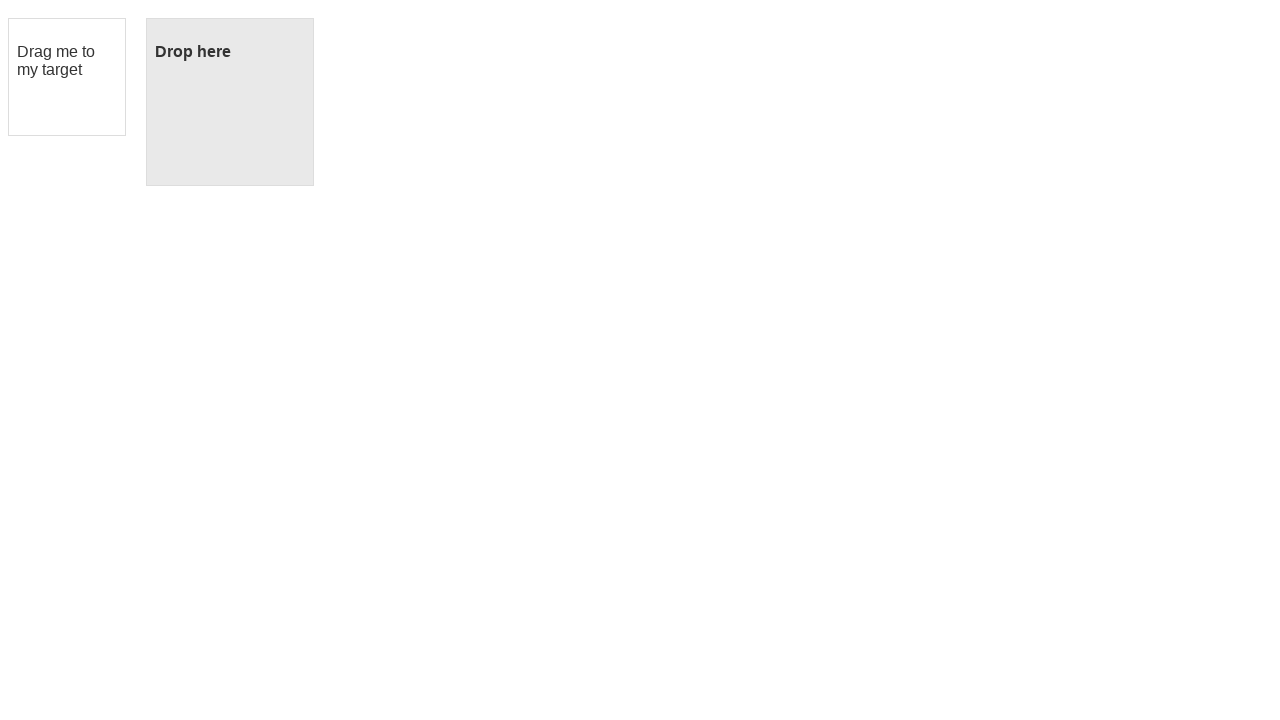

Droppable element (#droppable) is present and ready
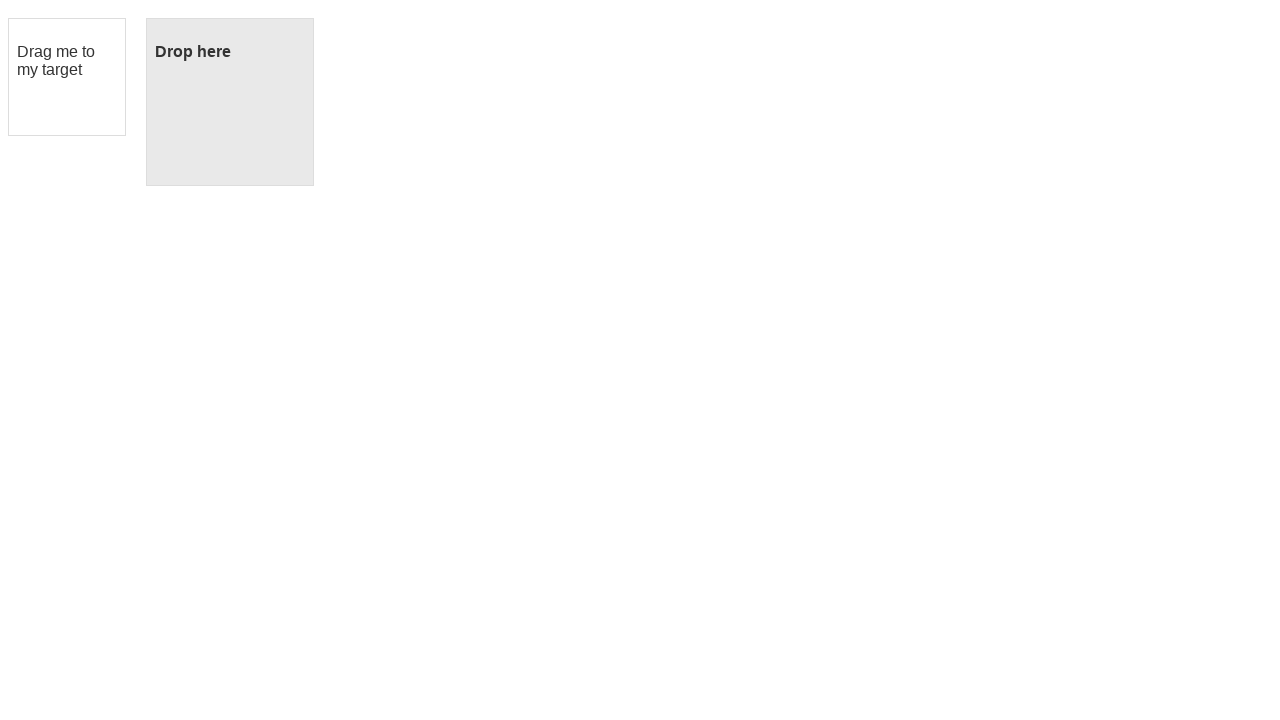

Retrieved bounding box for draggable element
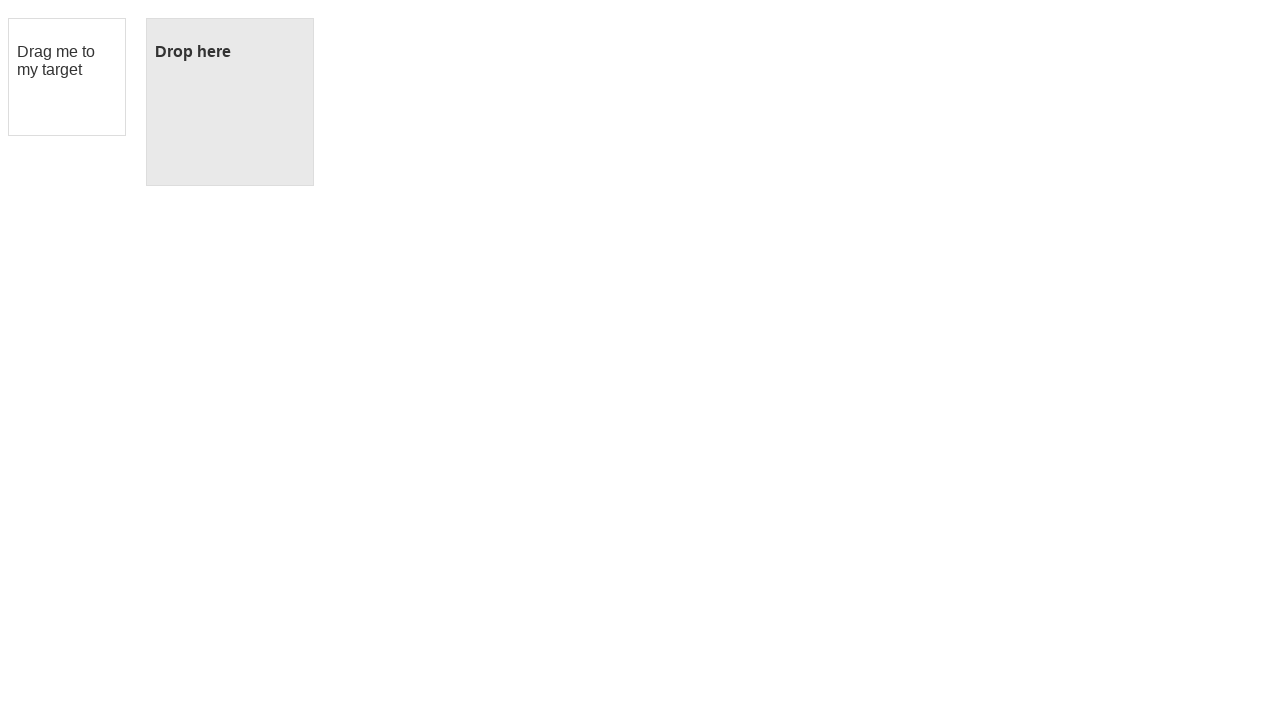

Retrieved bounding box for droppable element
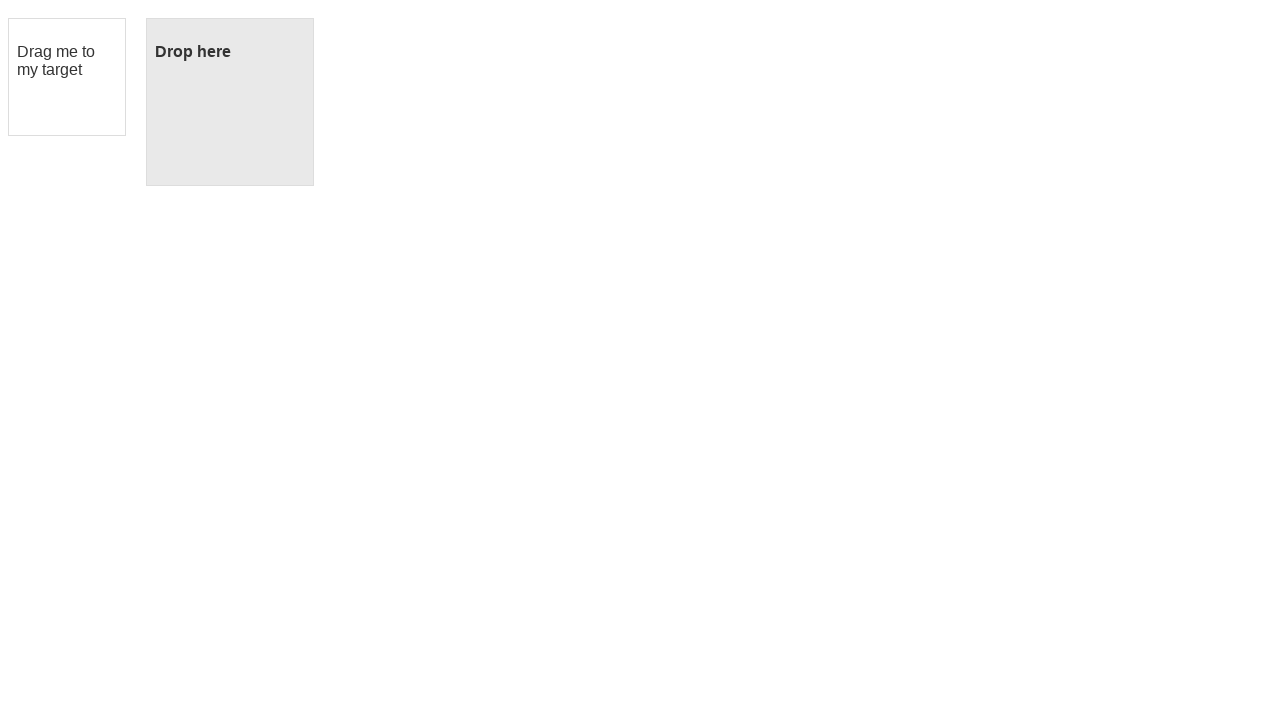

Moved mouse to center of draggable element at (67, 77)
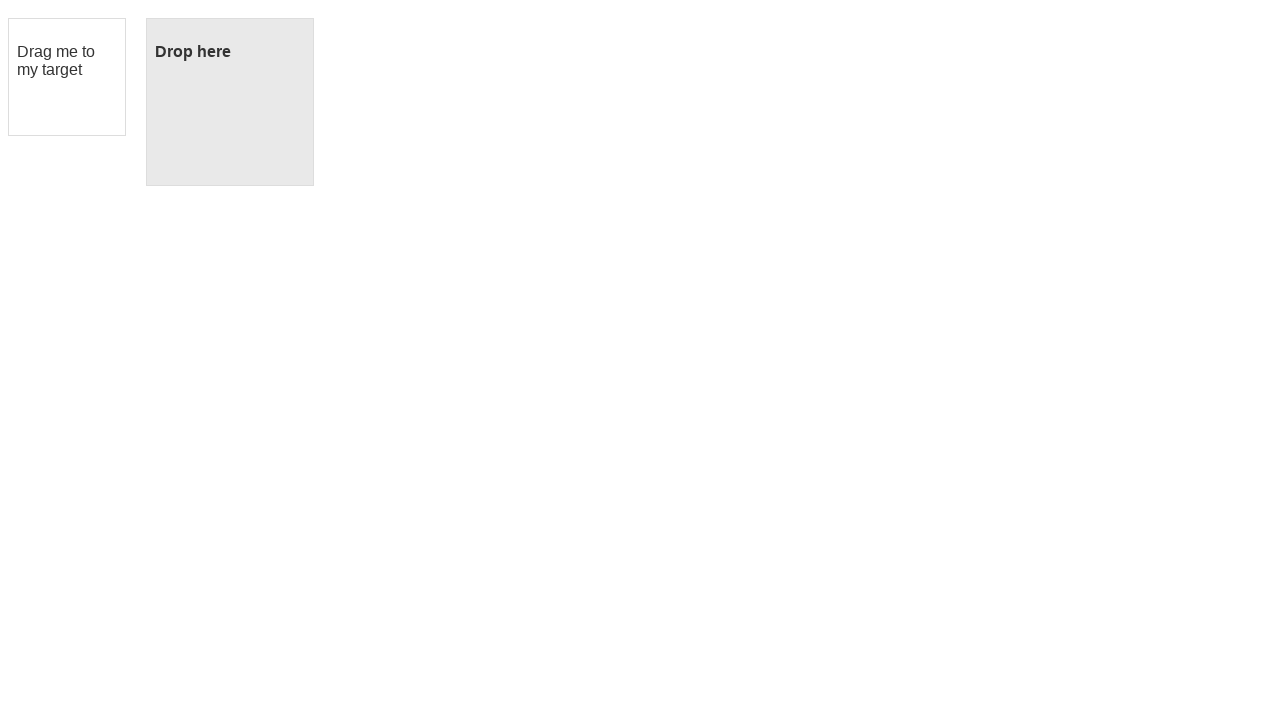

Pressed mouse button down on draggable element at (67, 77)
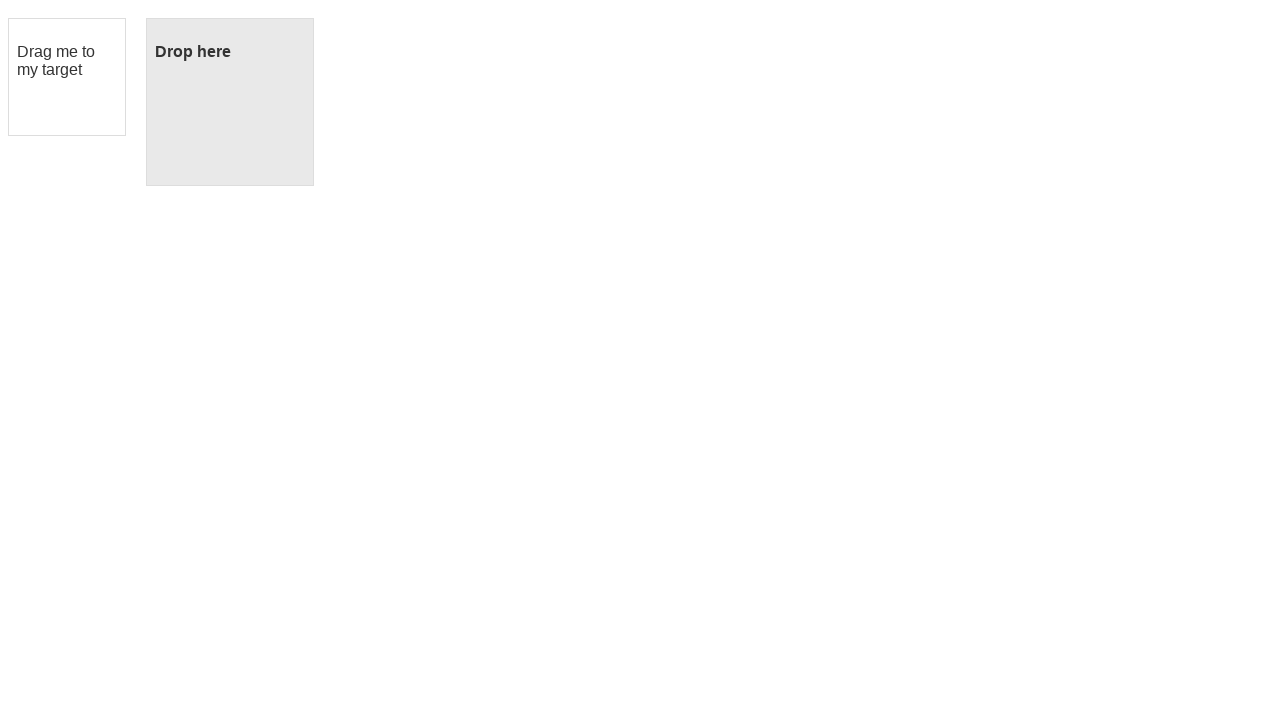

Dragged element to center of droppable target at (230, 102)
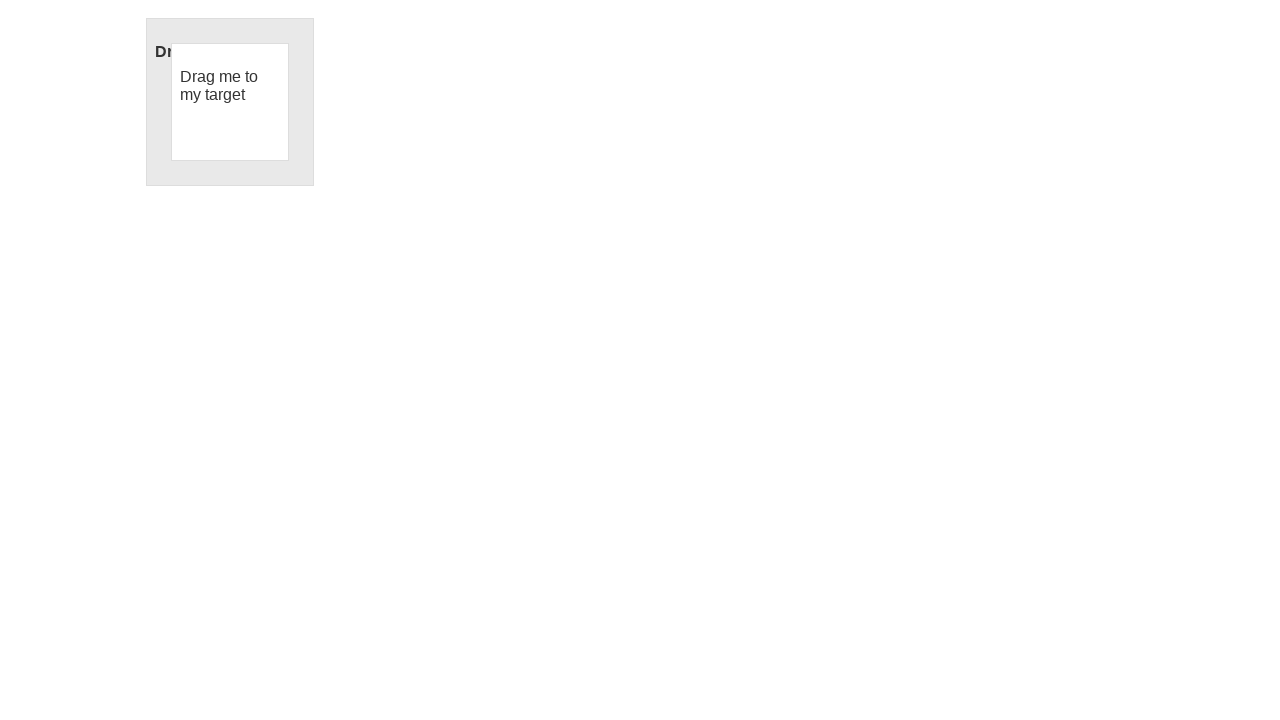

Released mouse button to complete drag and drop operation at (230, 102)
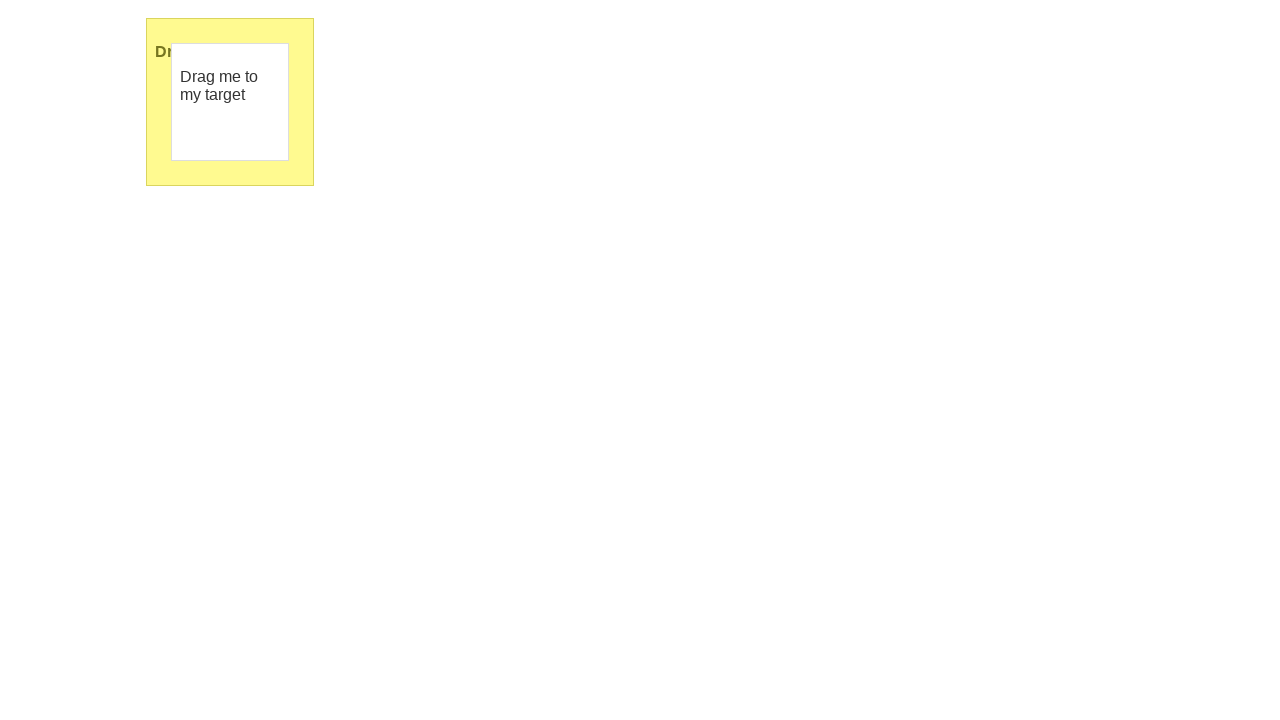

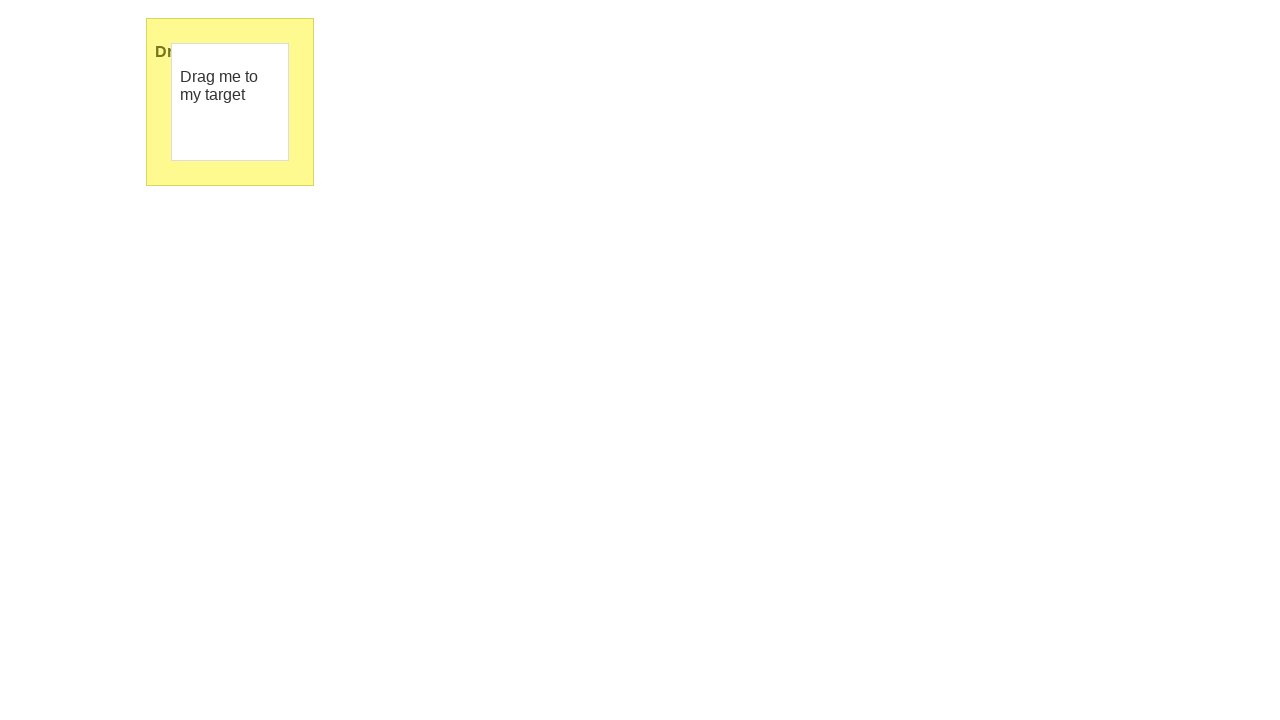